Tests searching for dogs/puppies on a classifieds website by switching language, navigating to the dogs section, and filtering by age range

Starting URL: http://www.ss.lv

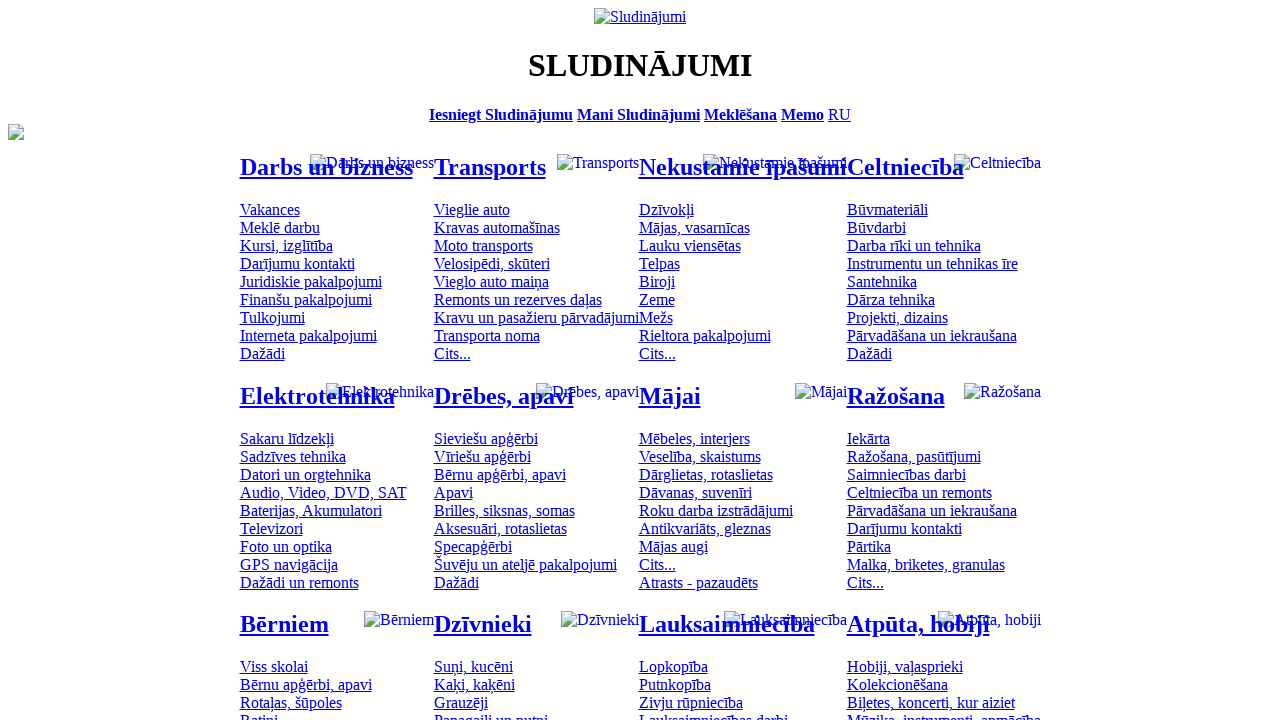

Clicked language menu to switch language at (840, 114) on .menu_lang
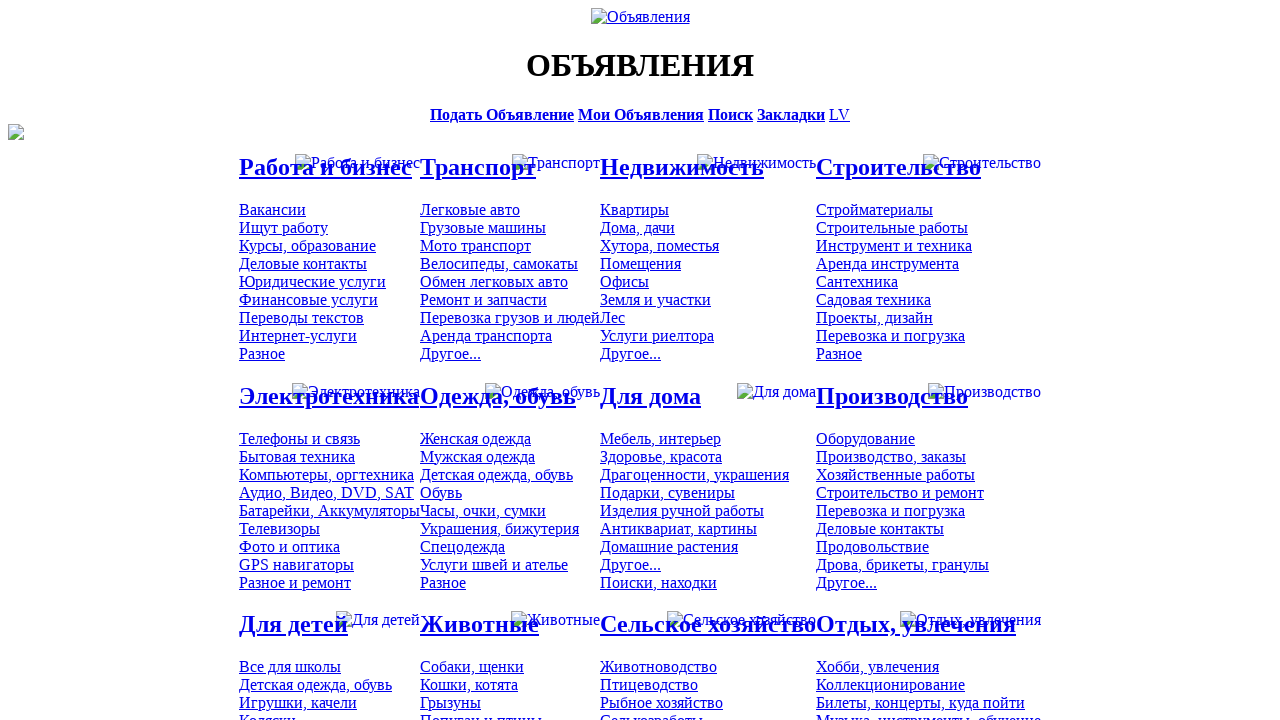

Navigated to Dogs/Puppies category at (472, 667) on #mtd_300
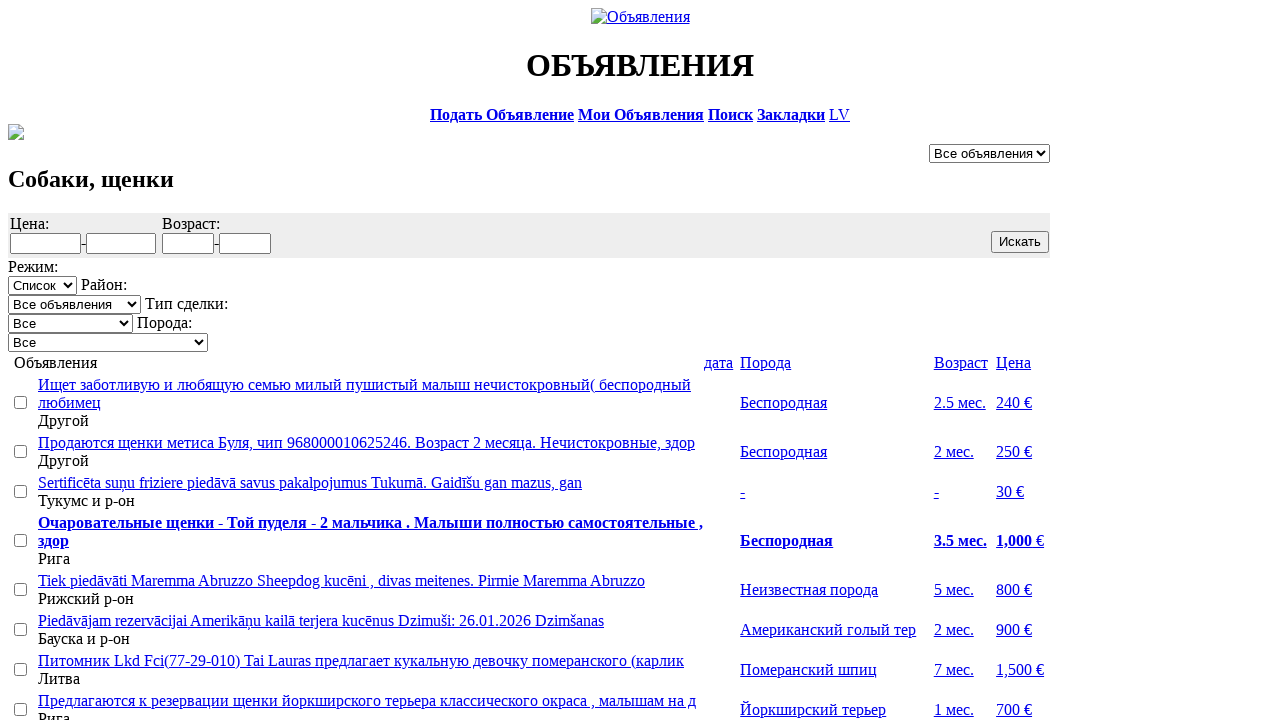

Filled minimum age field with value '1' on #f_o_1276_min
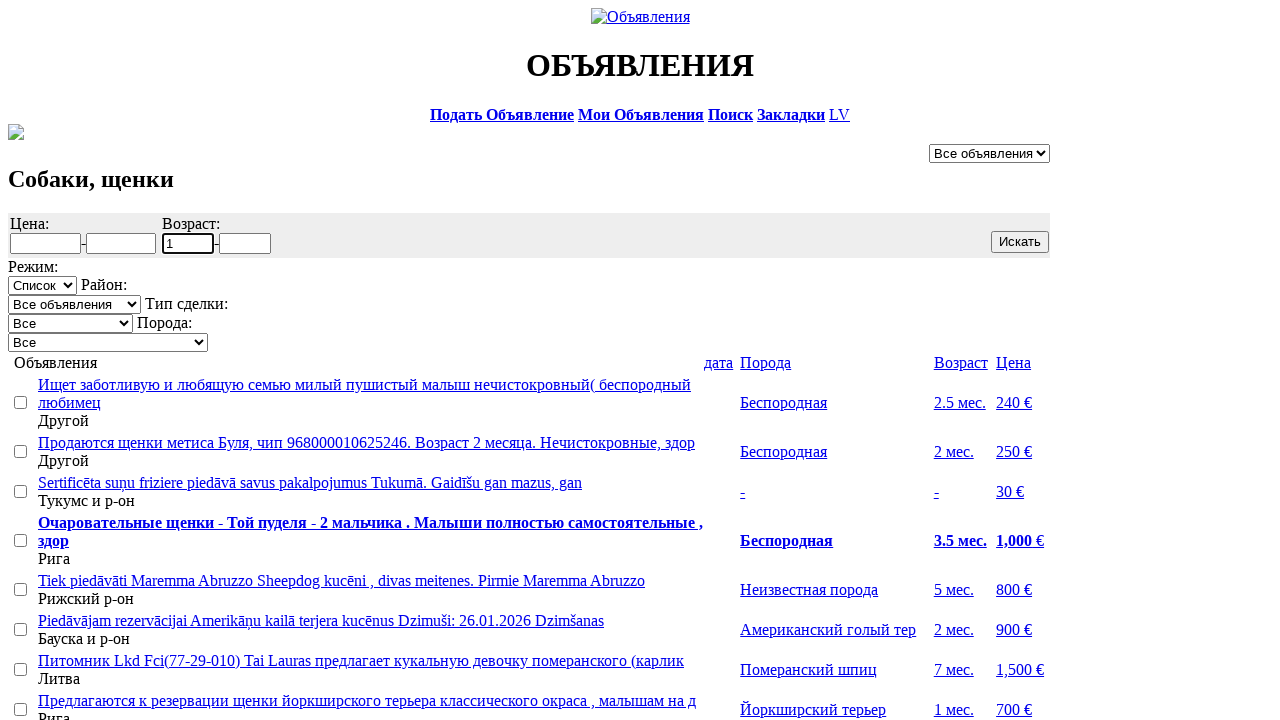

Filled maximum age field with value '1' on #f_o_1276_max
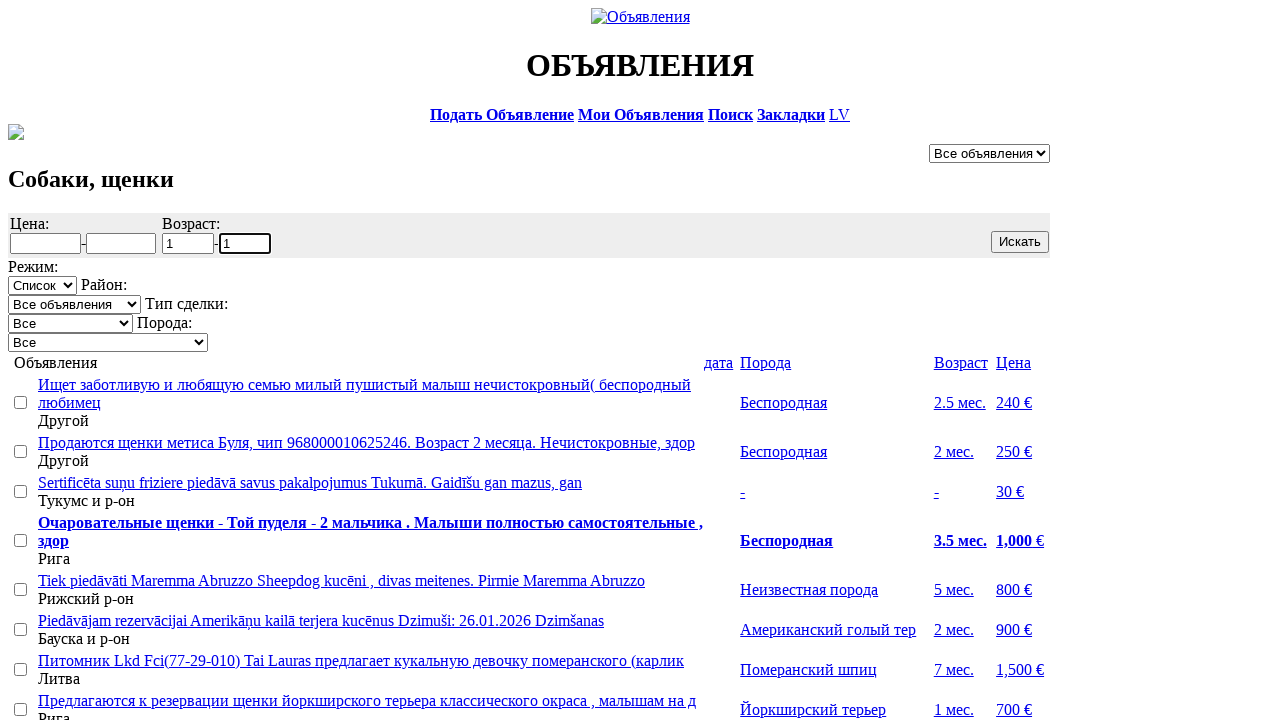

Clicked search button to apply age range filters at (1020, 242) on .s12
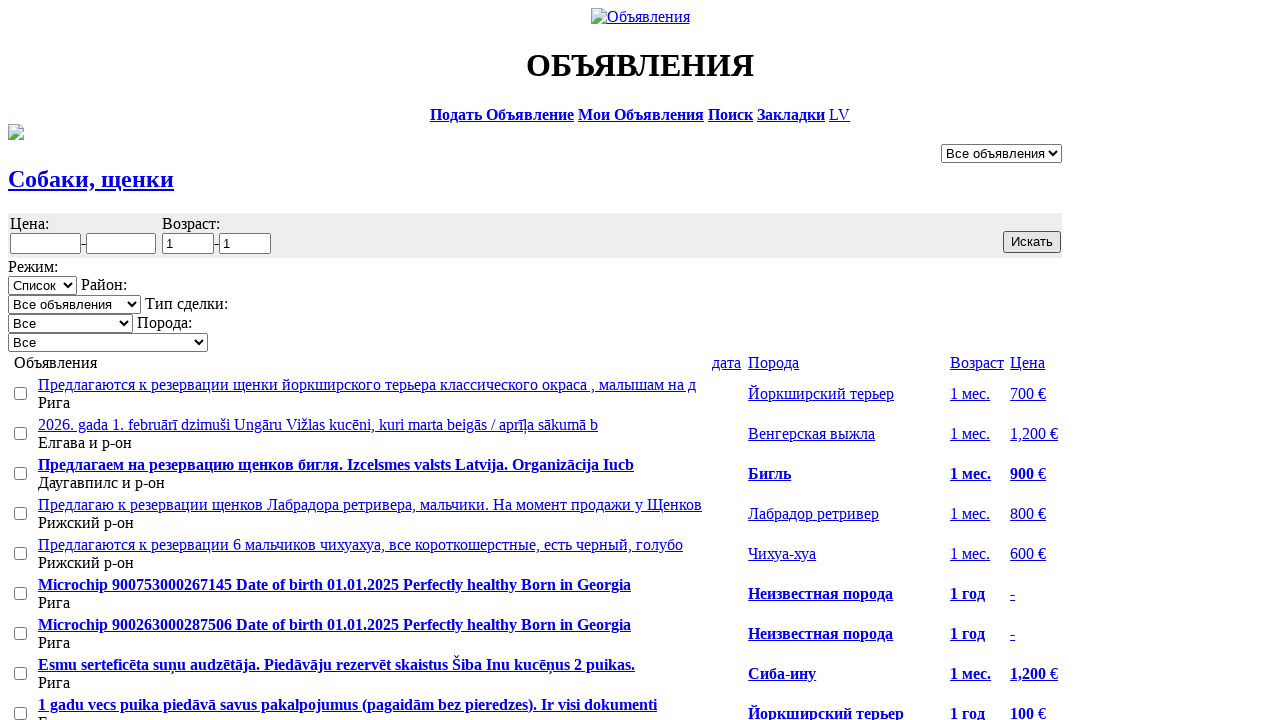

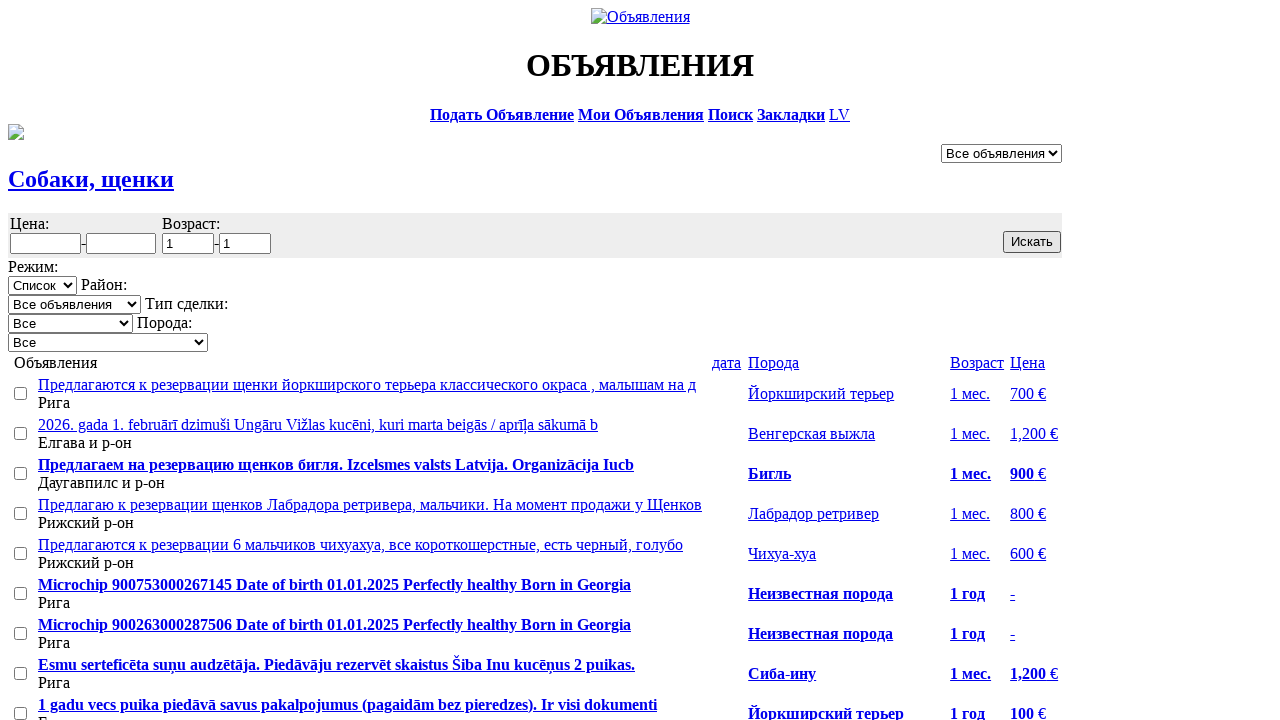